Tests alert handling functionality by navigating to the text box alert tab, triggering an alert, entering text into it, and accepting it

Starting URL: http://demo.automationtesting.in/Alerts.html

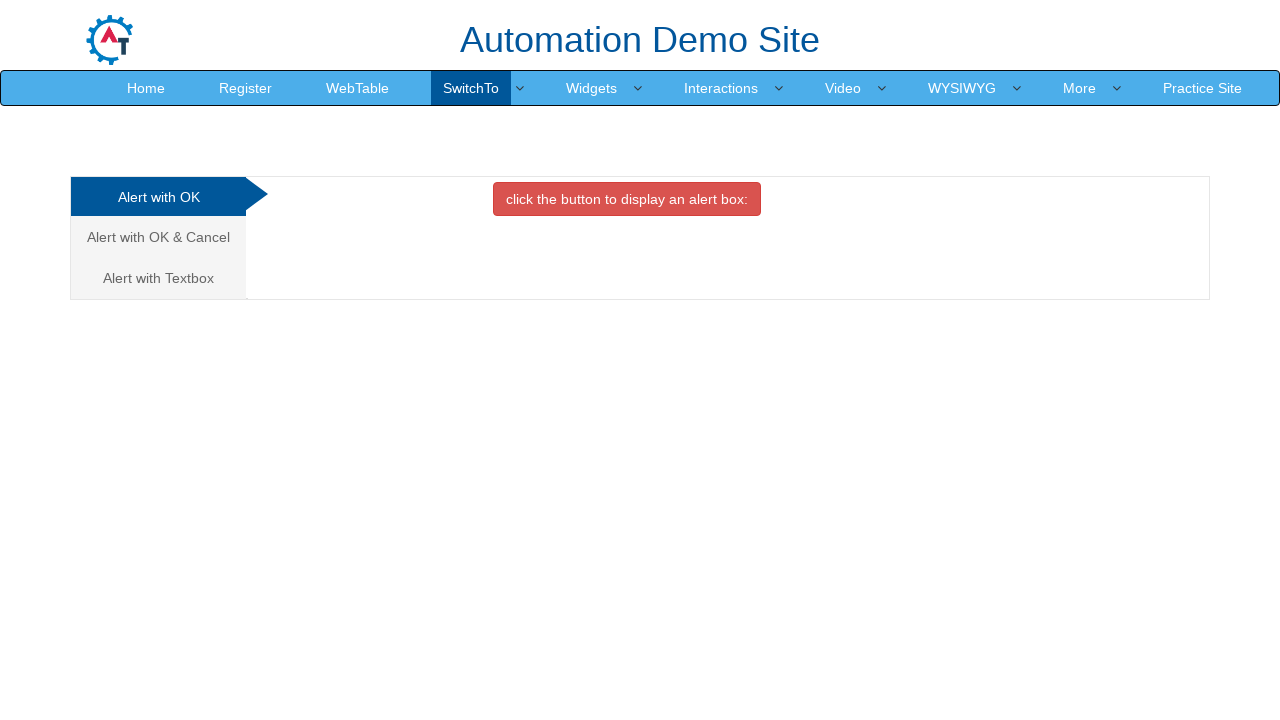

Clicked on the third tab (text box alert) at (158, 278) on (//a[@class='analystic'])[3]
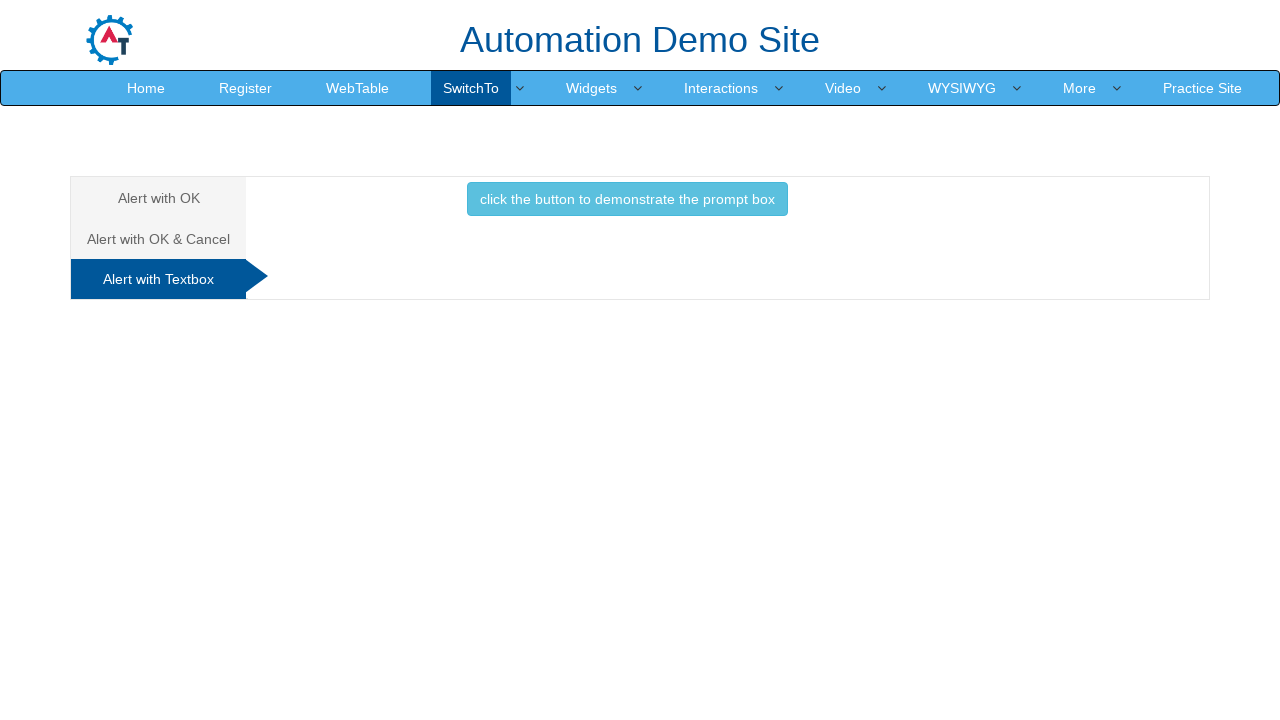

Clicked button to trigger the alert with text box at (627, 199) on xpath=//button[contains(text(),'demon')]
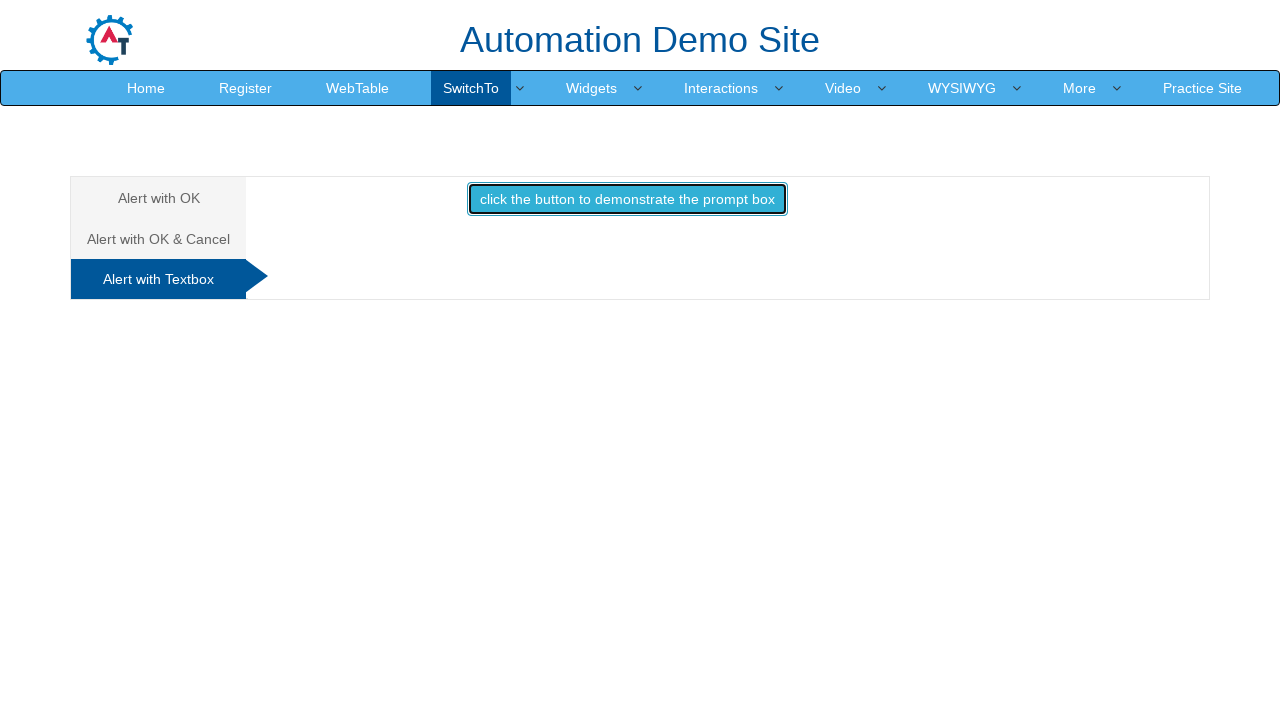

Set up dialog handler to accept prompt with 'text box'
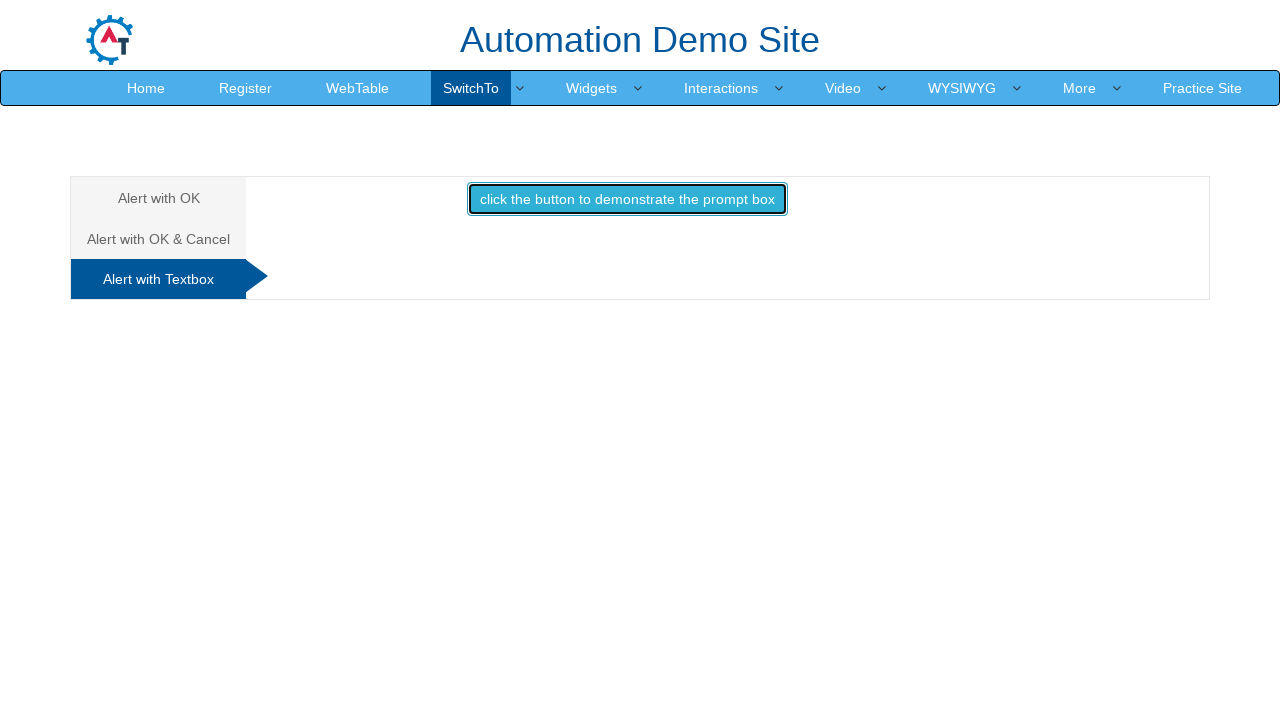

Re-clicked button to trigger the prompt dialog at (627, 199) on xpath=//button[contains(text(),'demon')]
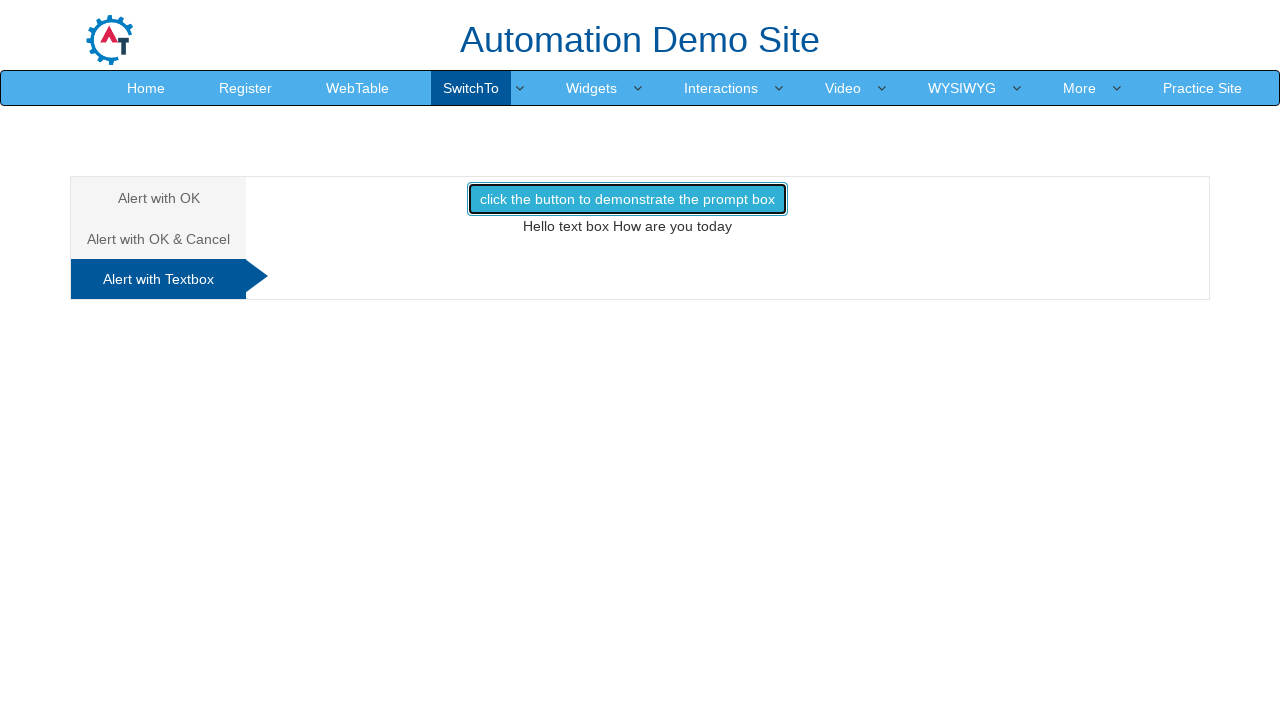

Retrieved result text from the page
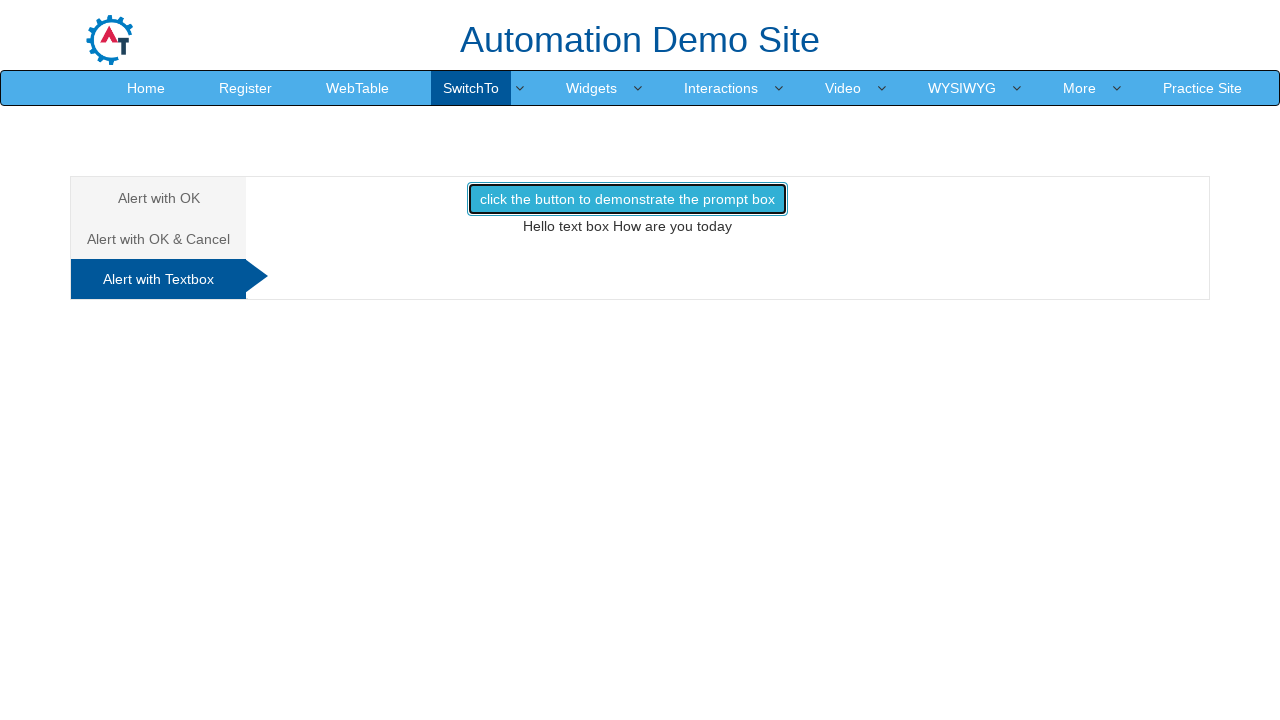

Printed result text to console
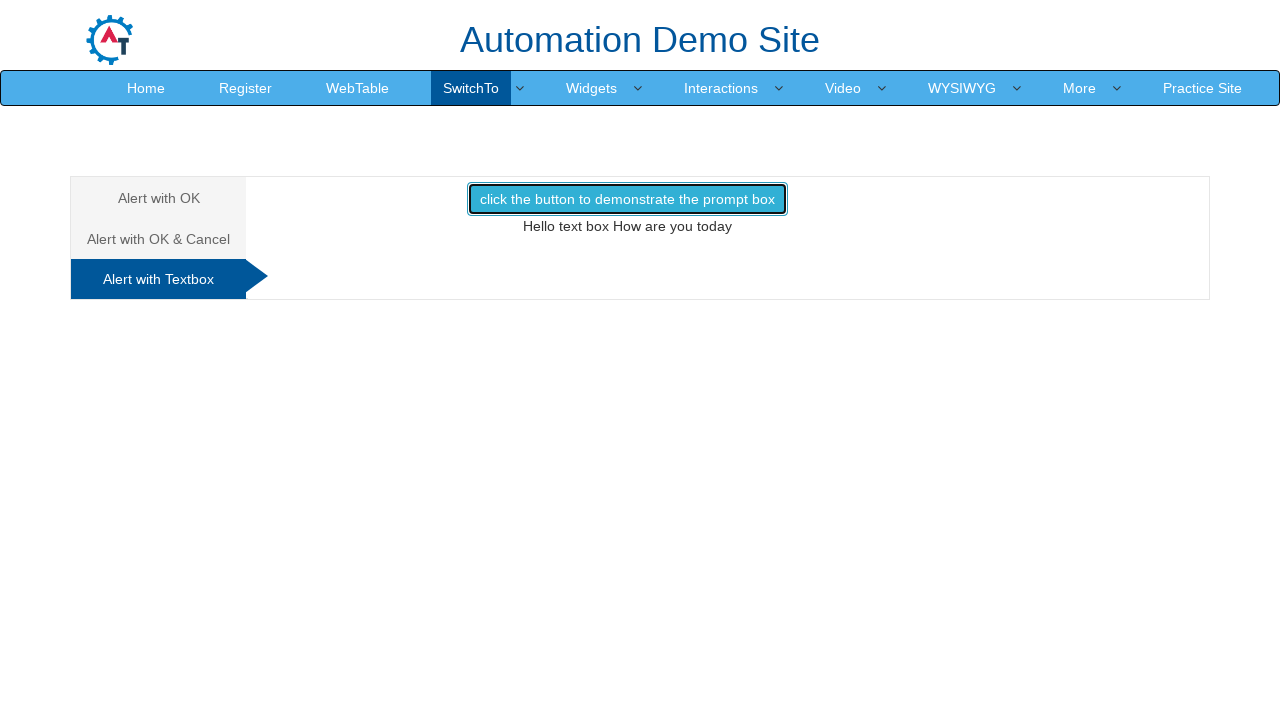

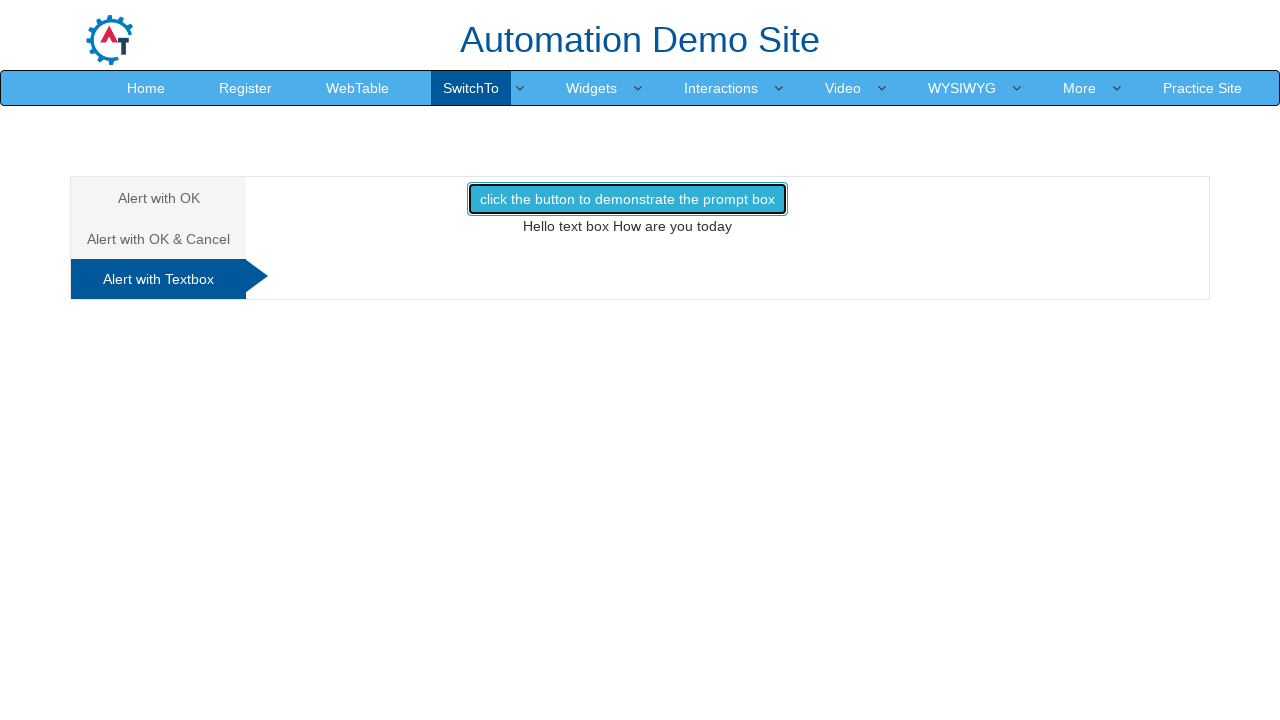